Tests right-click context menu functionality by performing a context click on a button and handling the resulting alert

Starting URL: http://swisnl.github.io/jQuery-contextMenu/demo.html

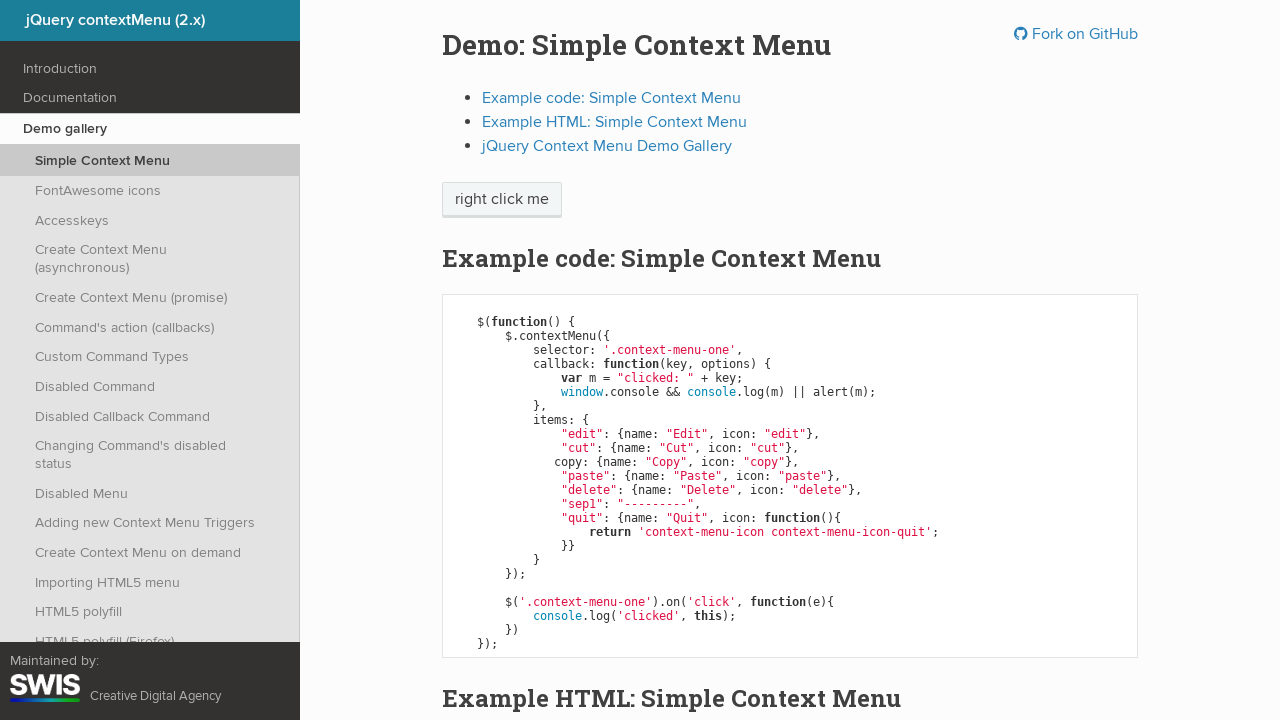

Located button element for context menu demo
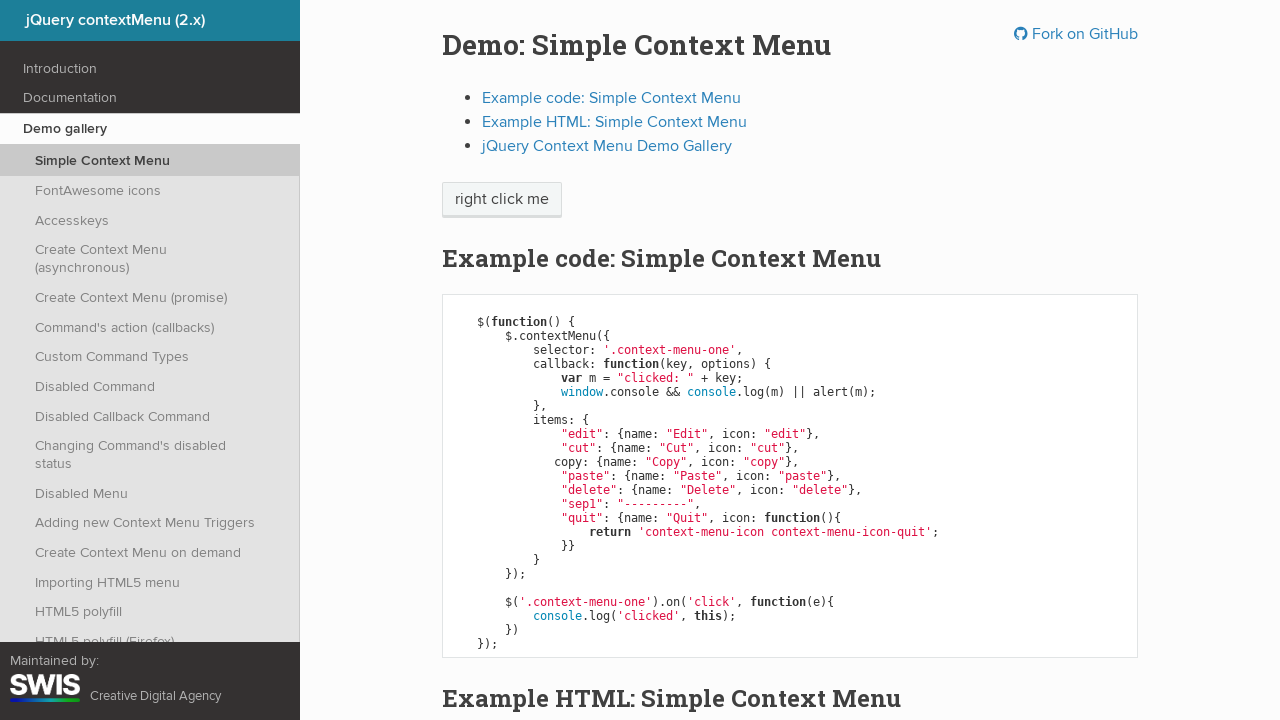

Performed right-click context click on button at (502, 200) on xpath=/html/body/div[1]/section/div/div/div/p/span
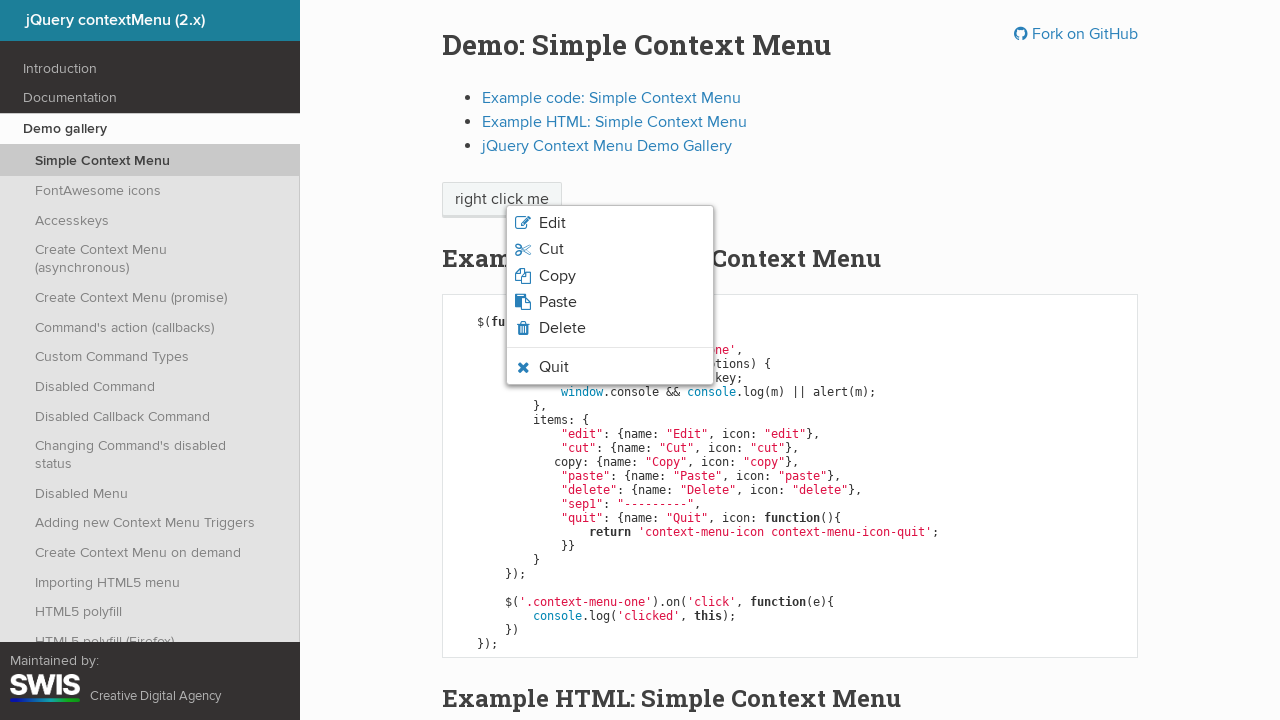

Set up dialog handler to accept alert
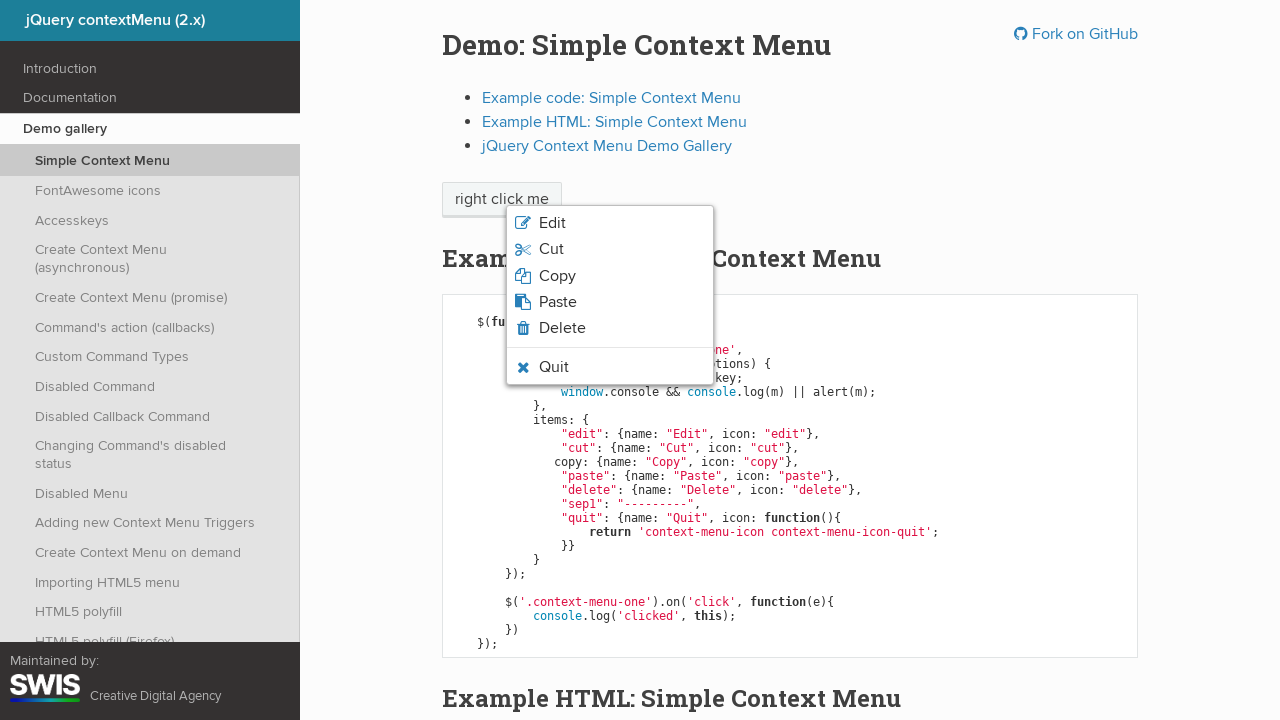

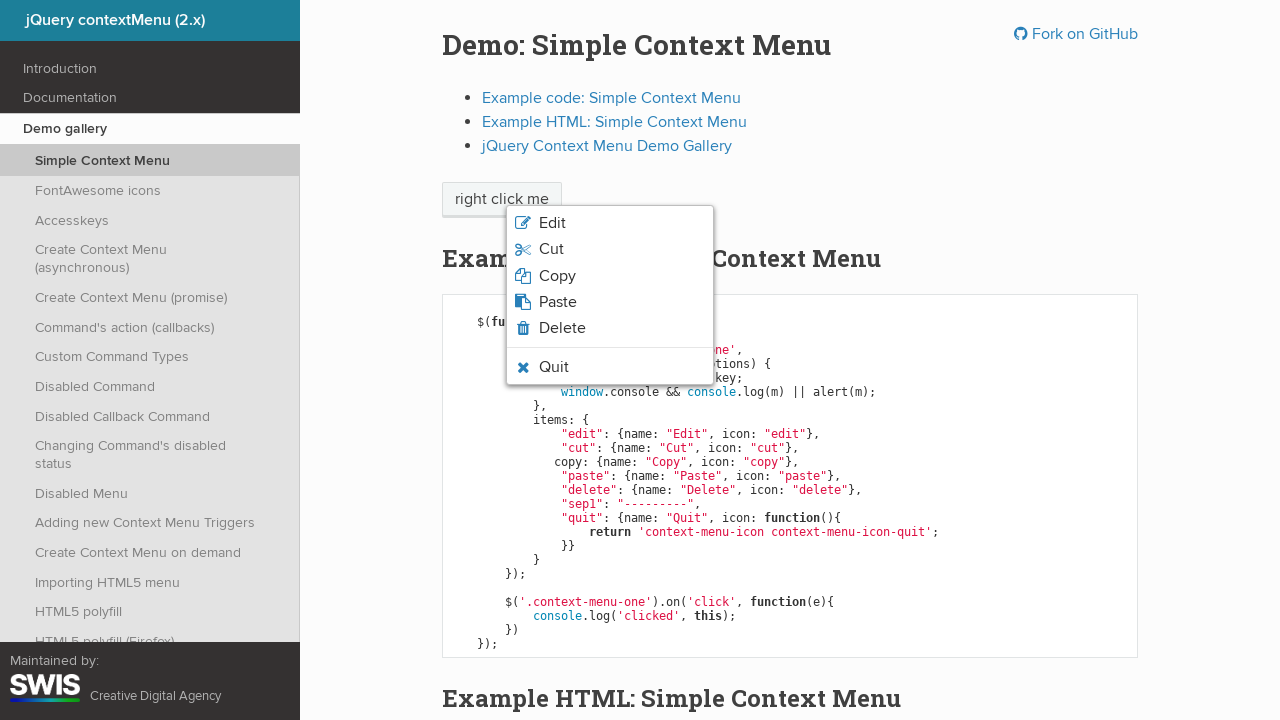